Tests dropdown and passenger selection functionality by selecting INR currency from dropdown, opening passenger info popup, incrementing adult count twice, and closing the popup.

Starting URL: https://rahulshettyacademy.com/dropdownsPractise/

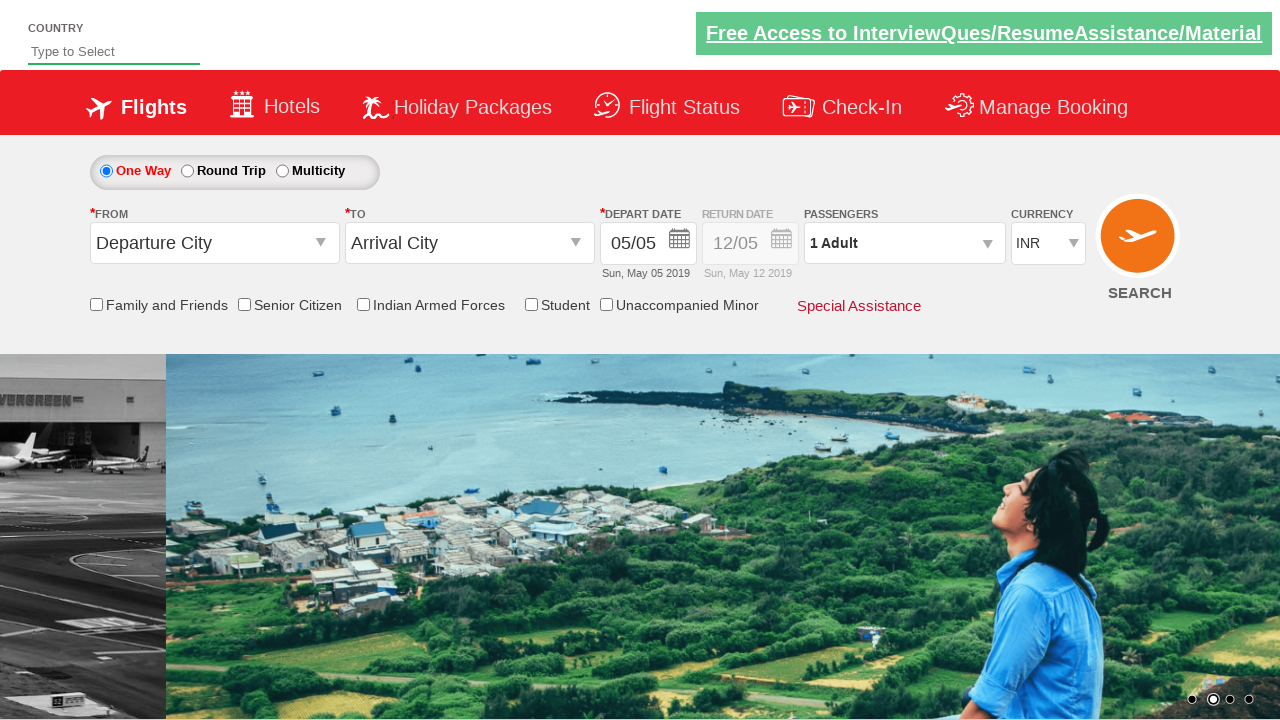

Selected INR currency from dropdown on select[name*='DropDownListCurrency']
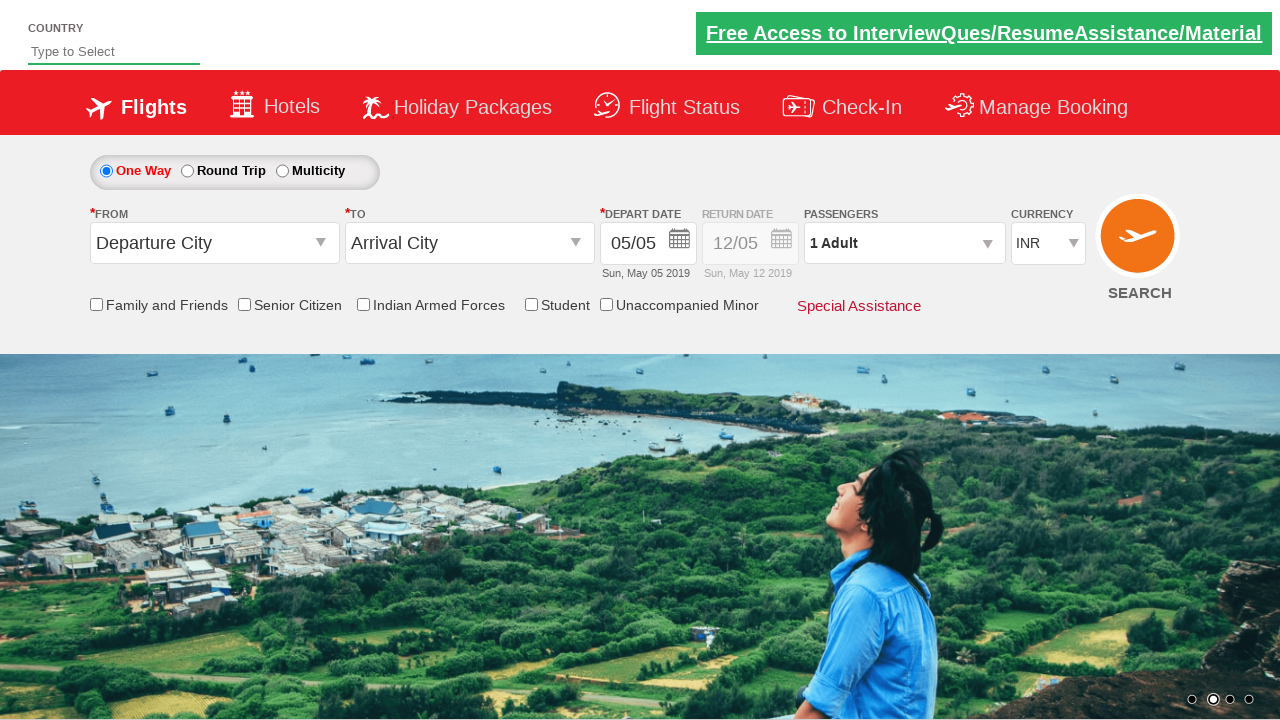

Clicked on passenger info section to open popup at (904, 243) on #divpaxinfo
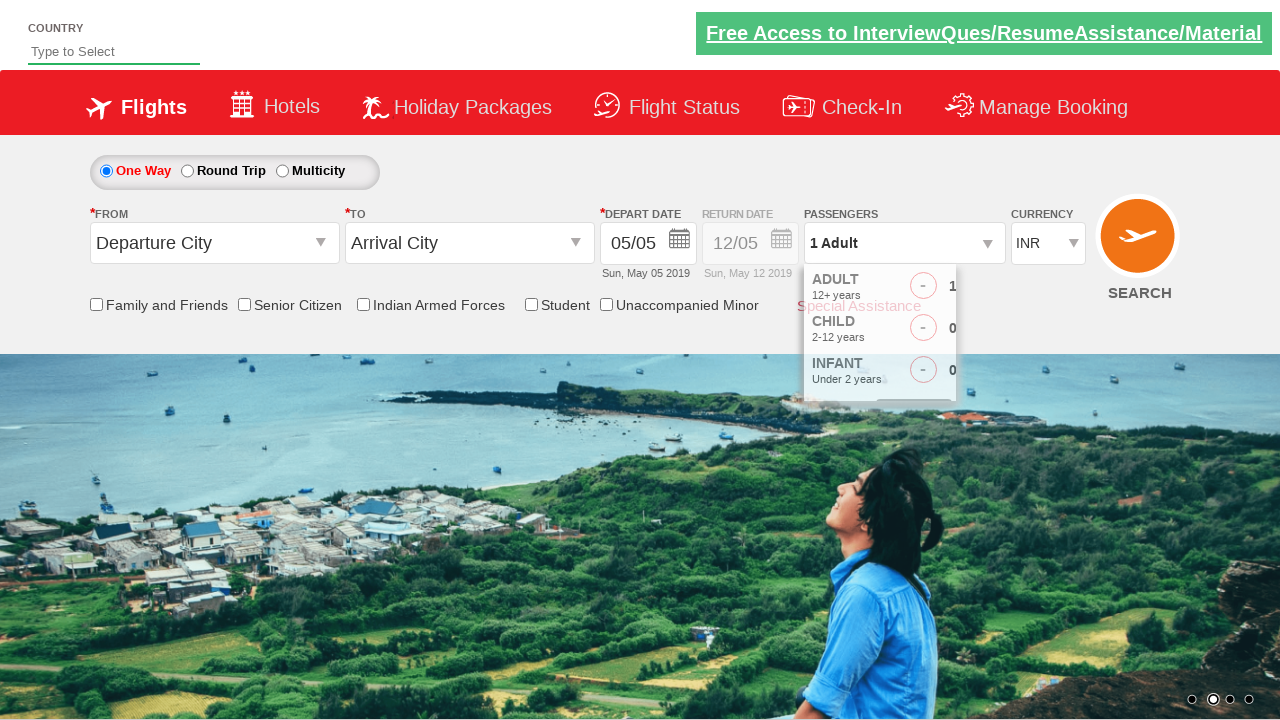

Clicked increment adult button (first click) at (982, 288) on #hrefIncAdt
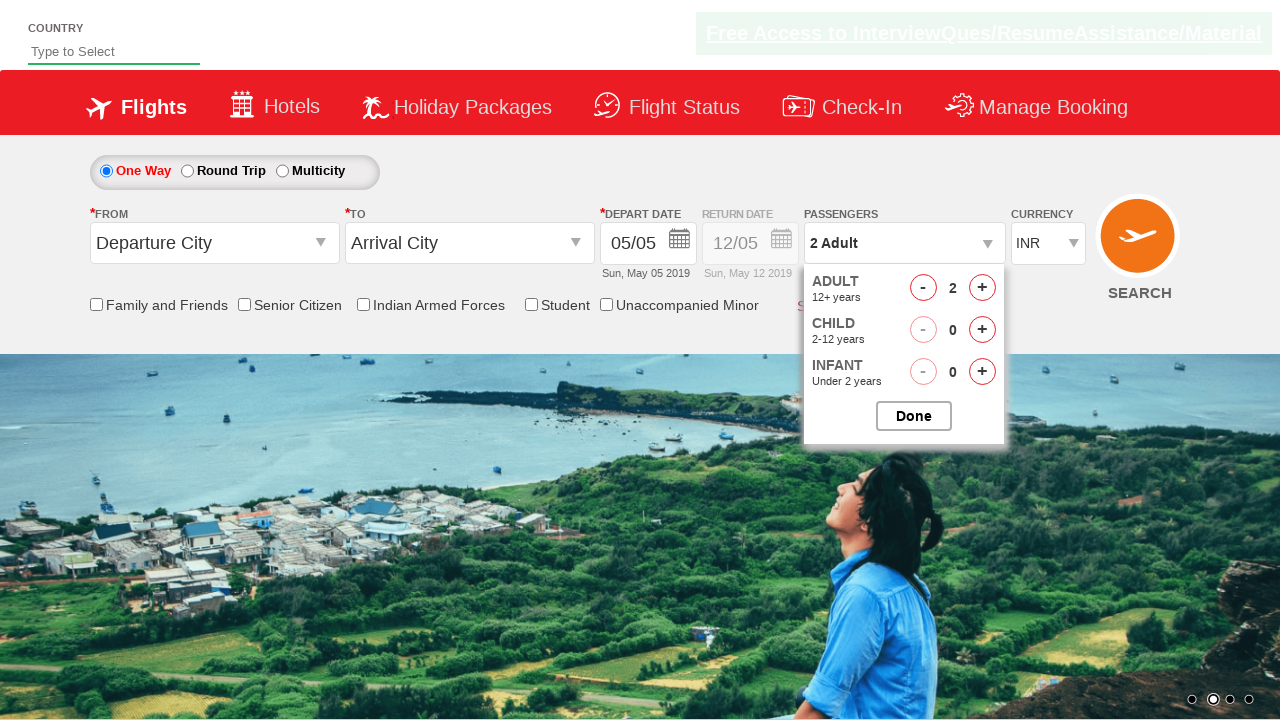

Clicked increment adult button (second click) at (982, 288) on #hrefIncAdt
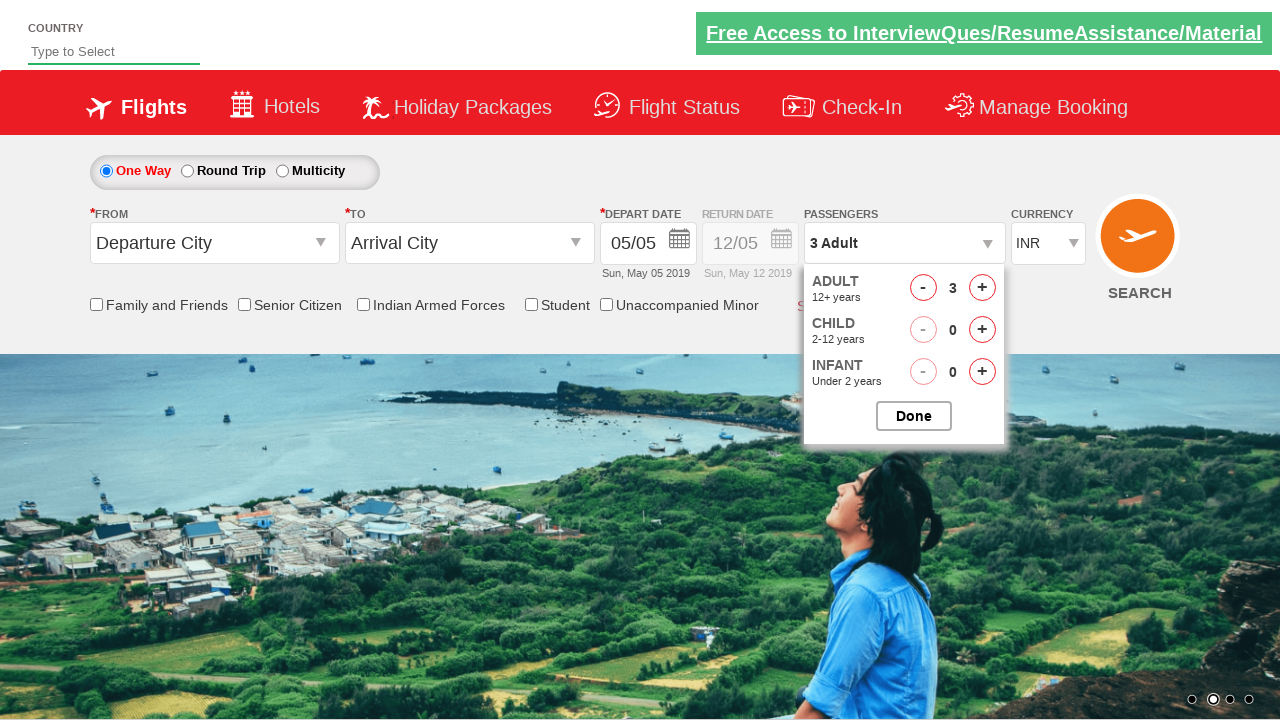

Closed the passenger selection popup at (914, 416) on input#btnclosepaxoption
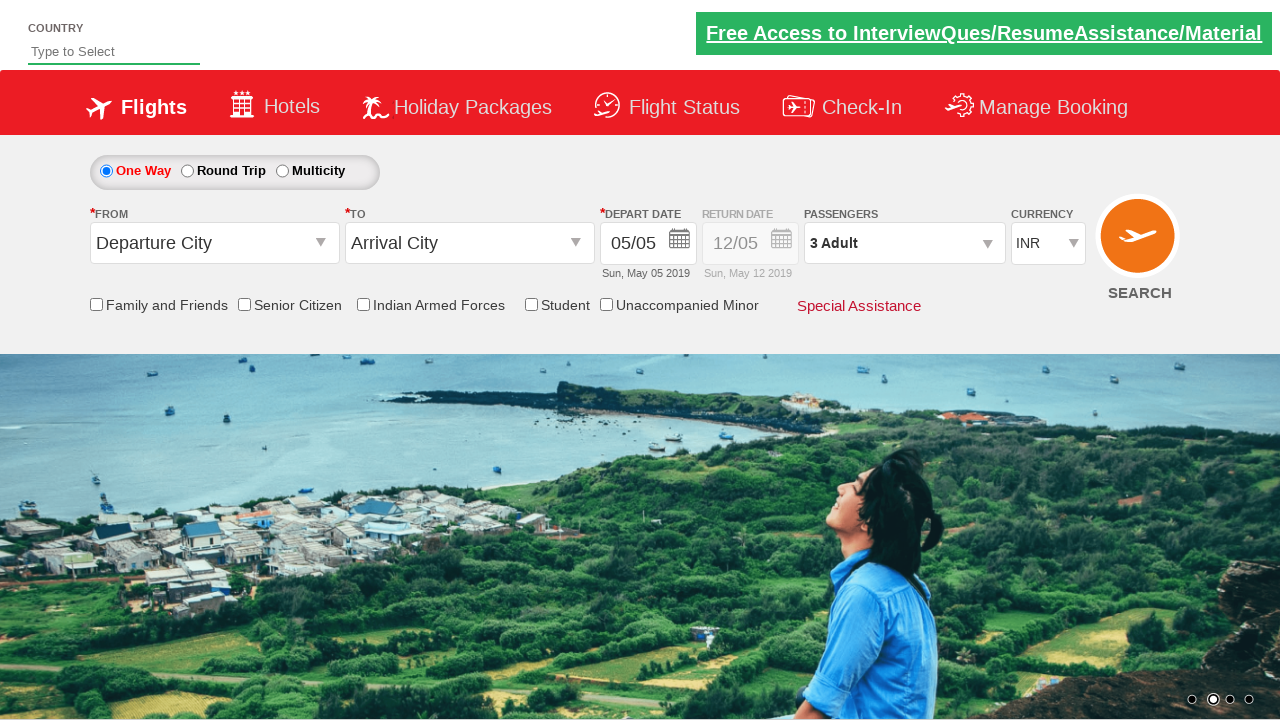

Verified passenger info section is visible
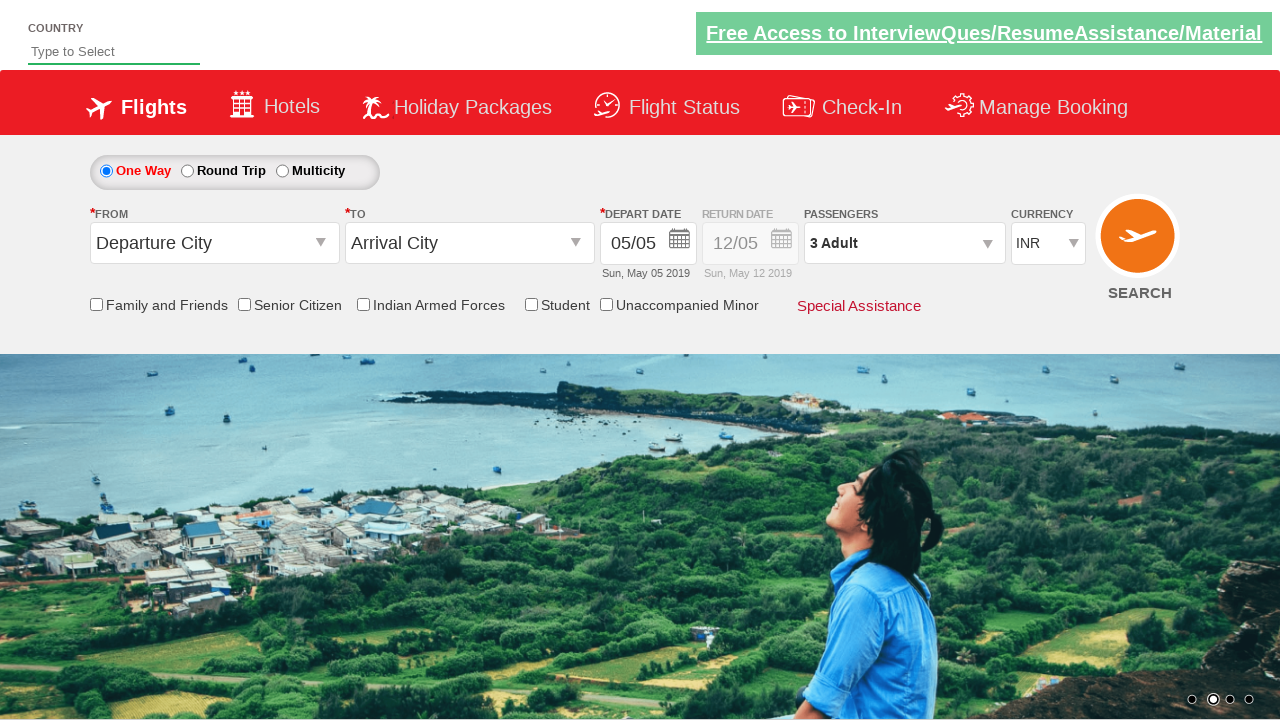

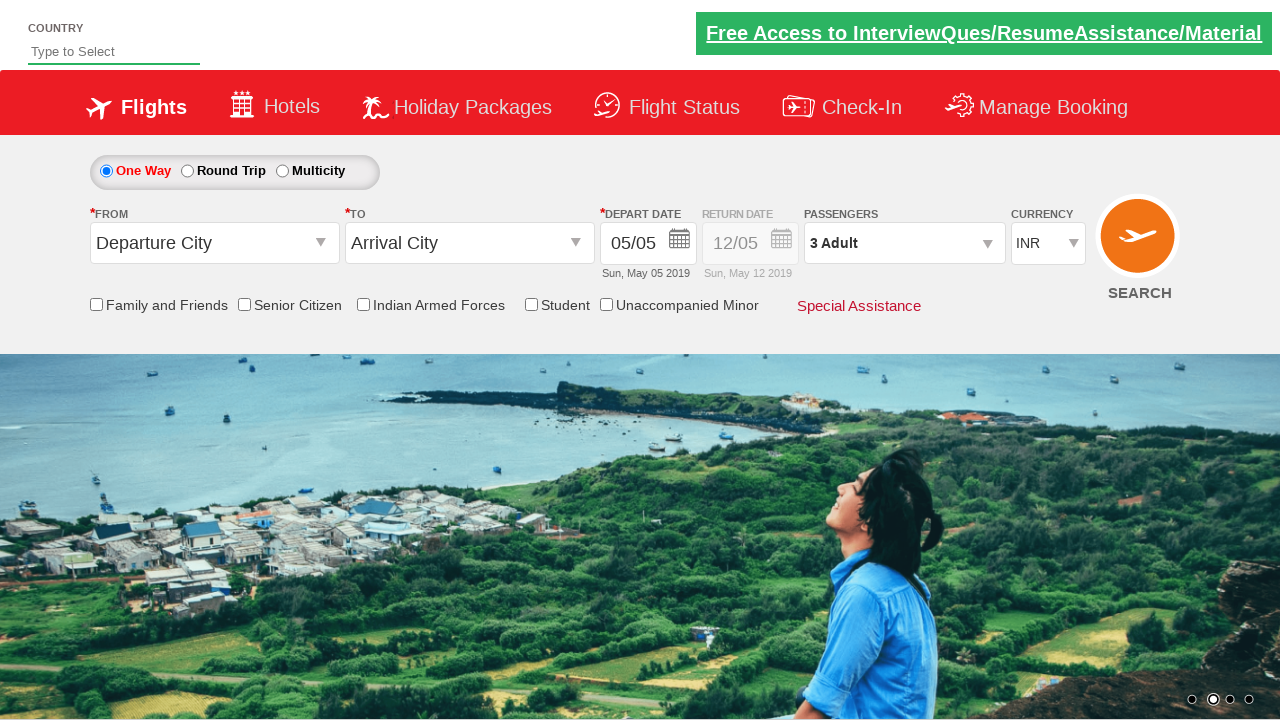